Tests file upload functionality by uploading a file and verifying the success message displays "File Uploaded!"

Starting URL: https://the-internet.herokuapp.com/upload

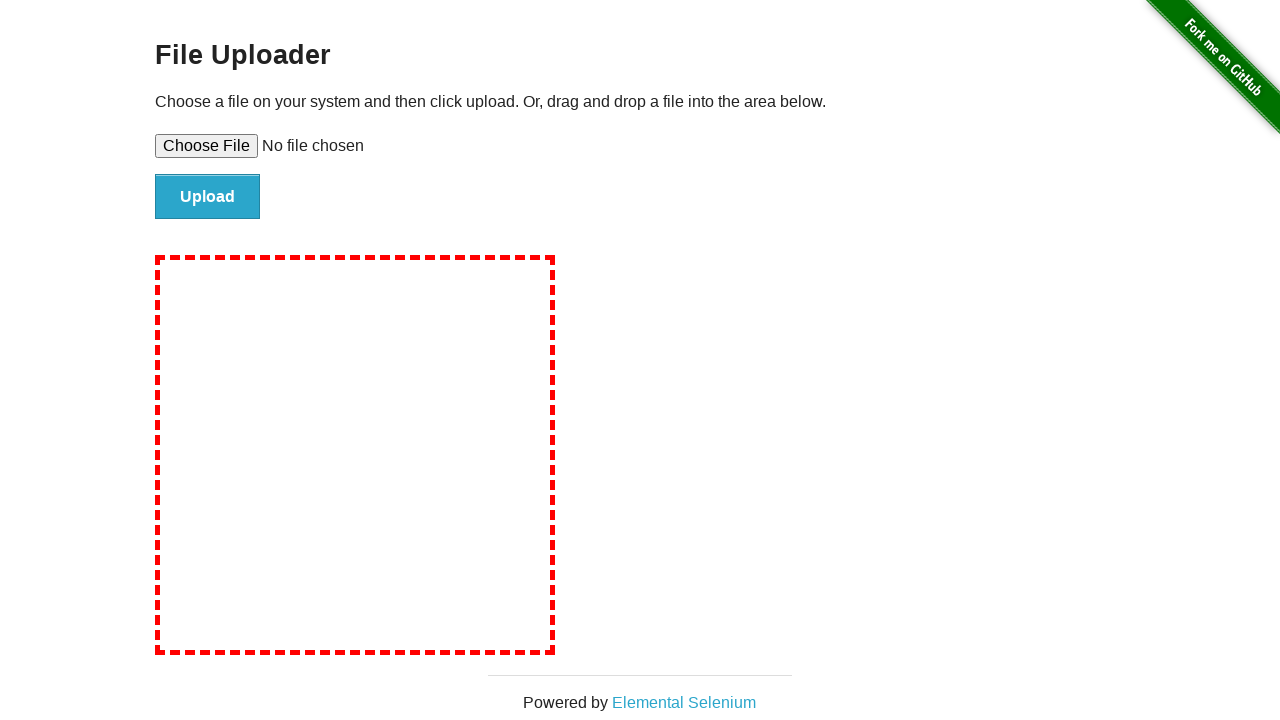

Created test file at /tmp/test_upload_file.txt
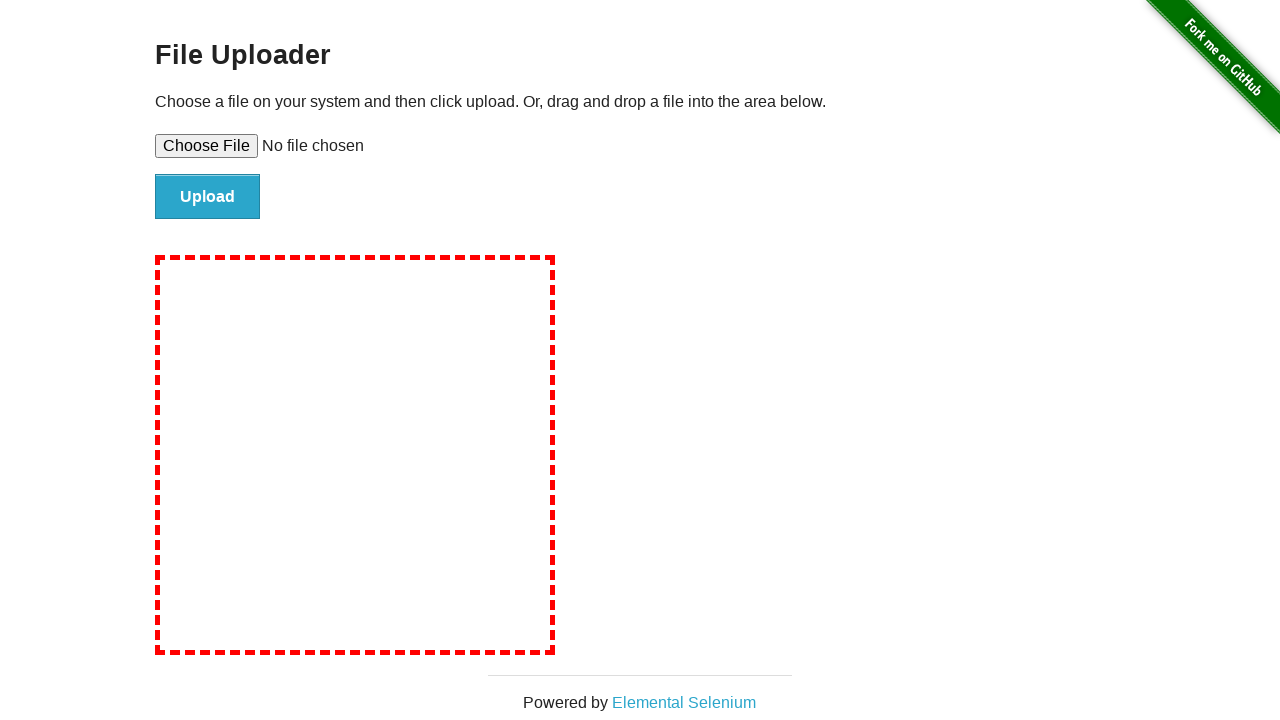

Set input file to upload test file
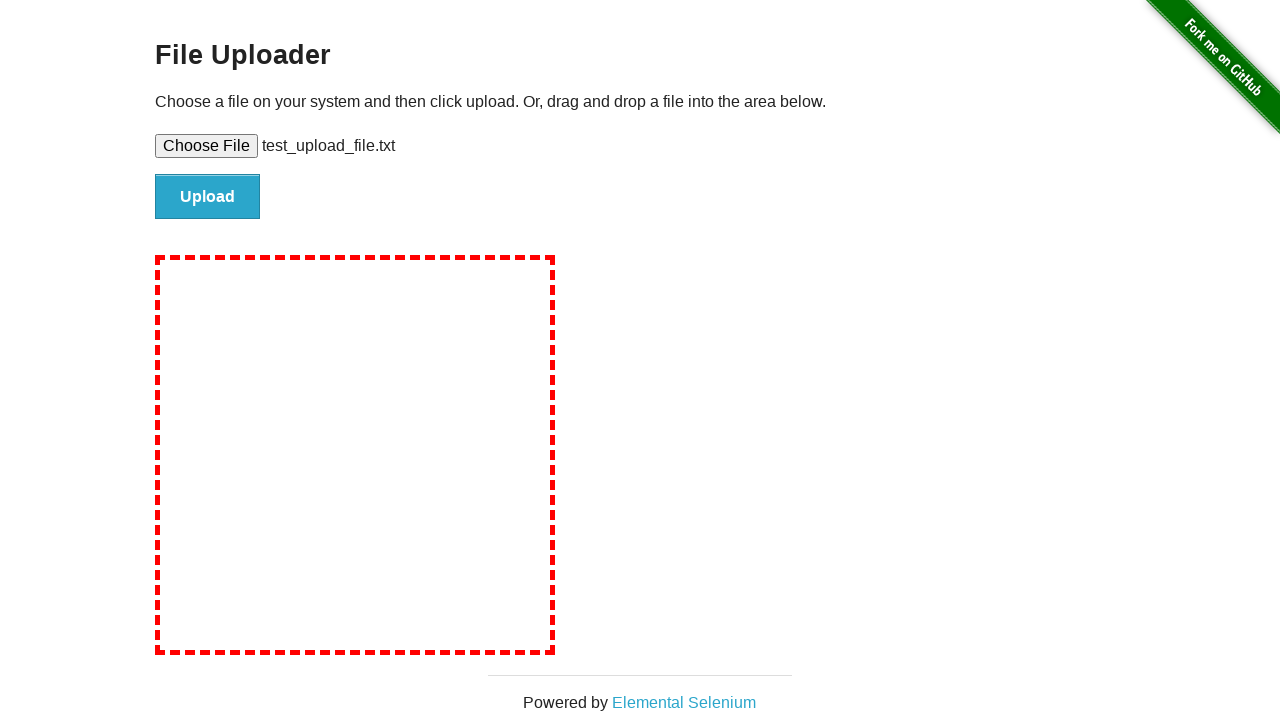

Clicked file submit button at (208, 197) on #file-submit
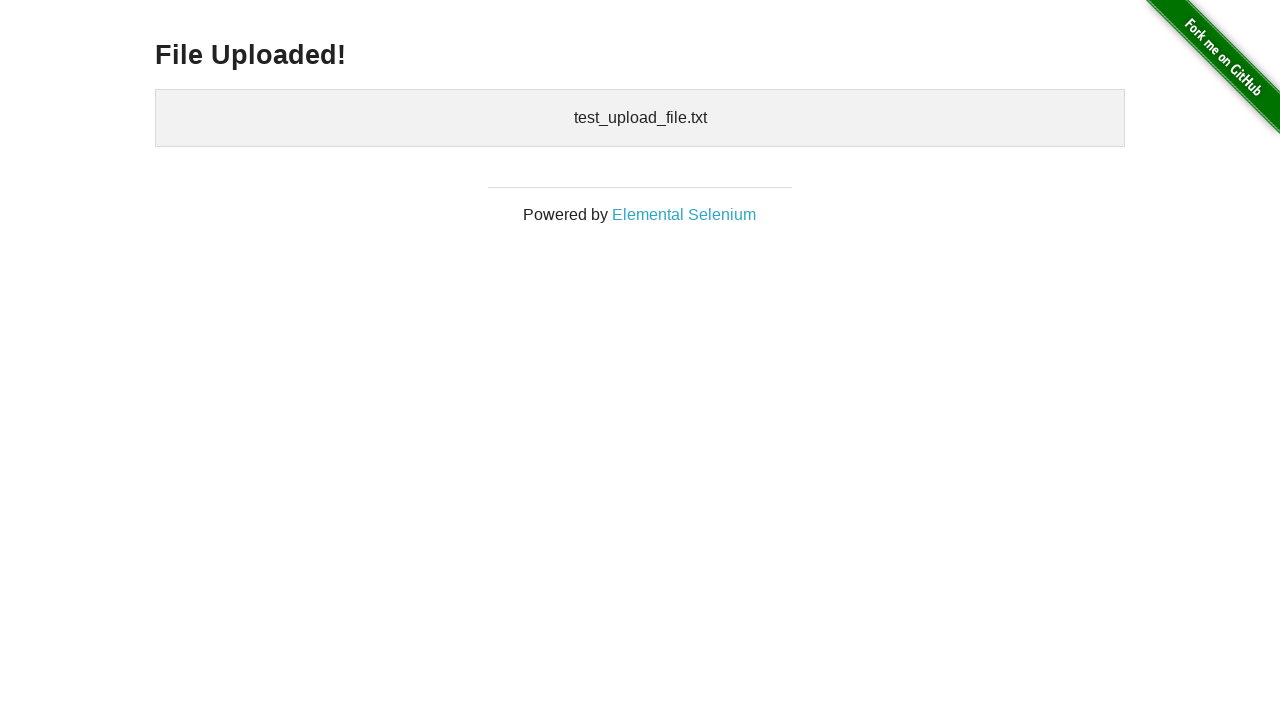

Success message header h3 element became visible
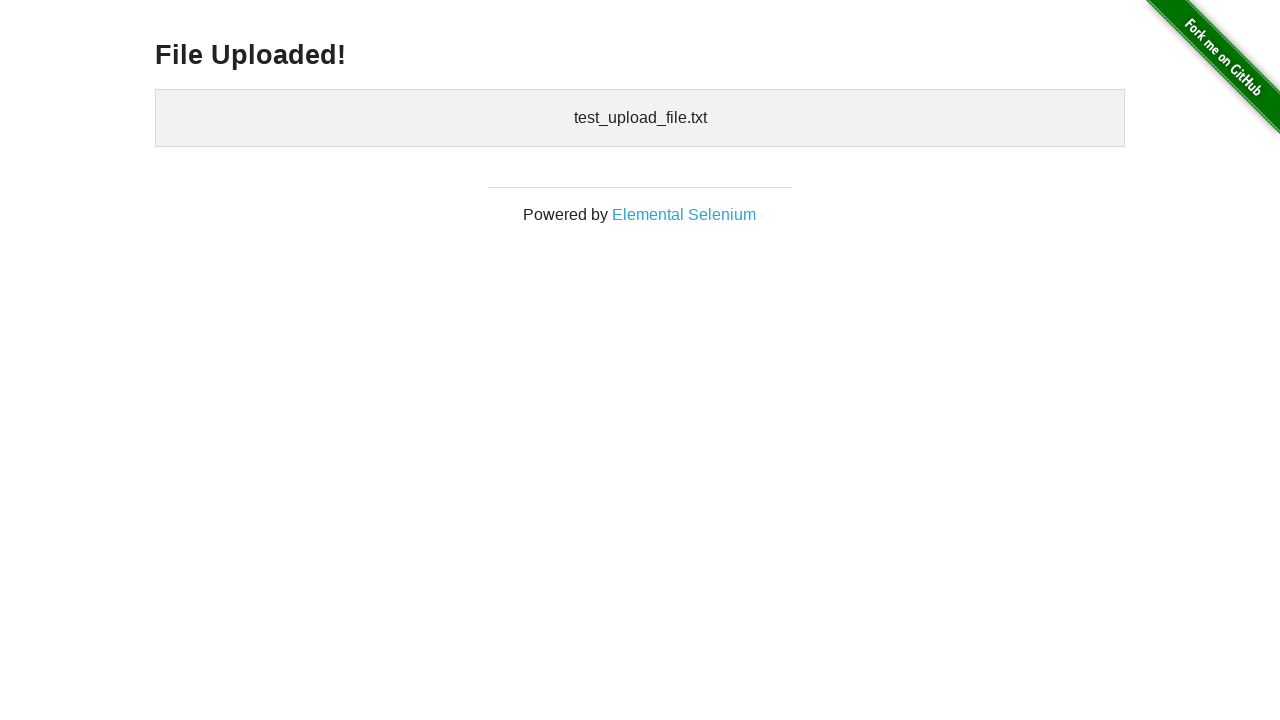

Verified success message displays 'File Uploaded!'
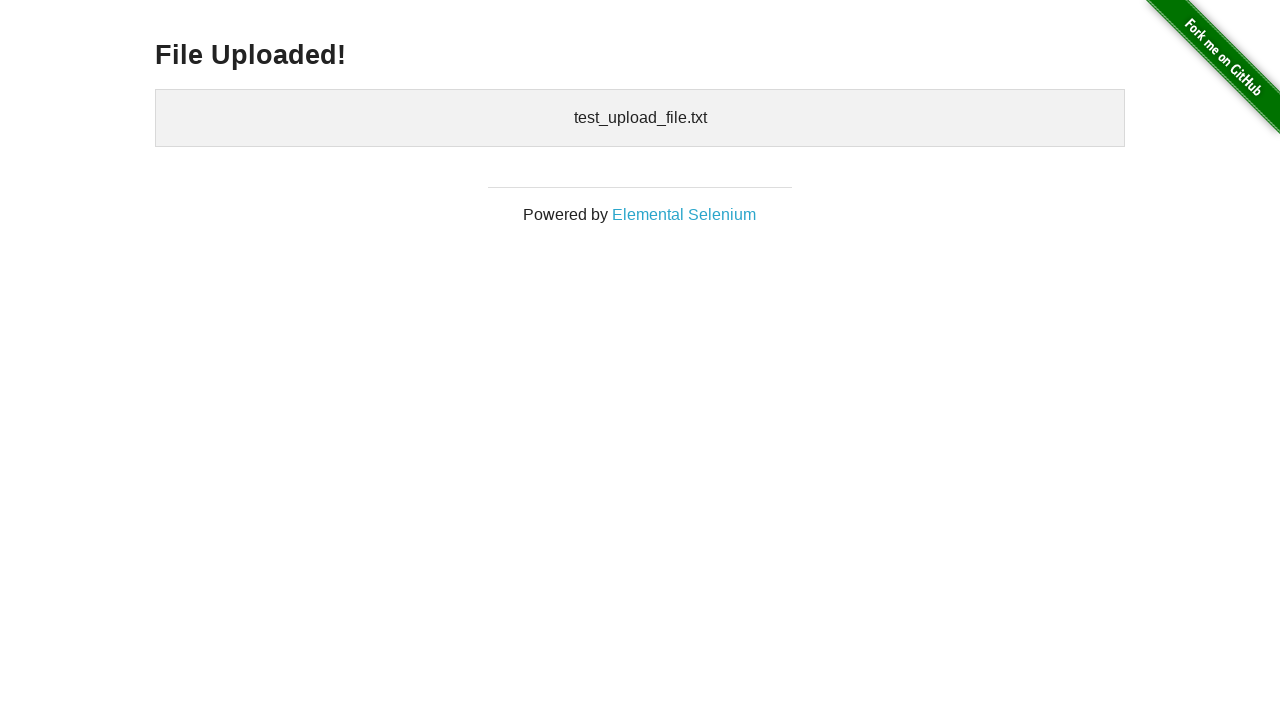

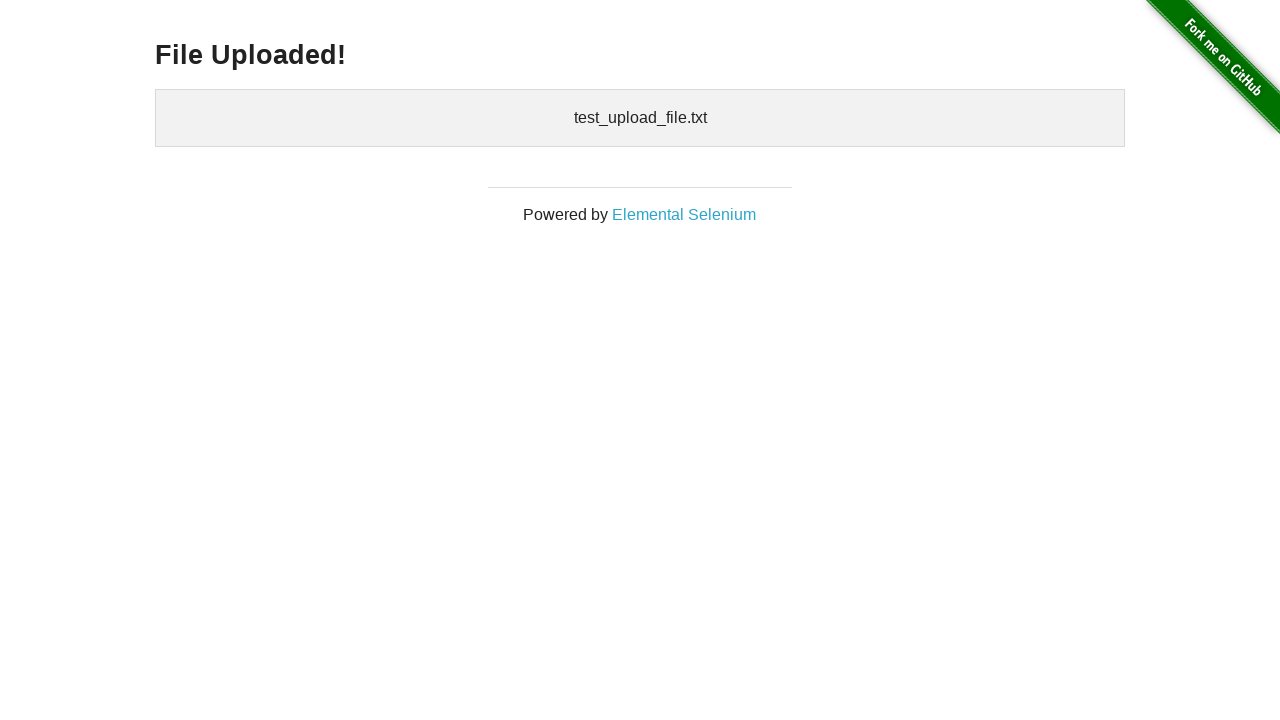